Tests dropdown selection functionality by selecting different percentage values and verifying the meter updates accordingly.

Starting URL: https://seleniumbase.io/demo_page

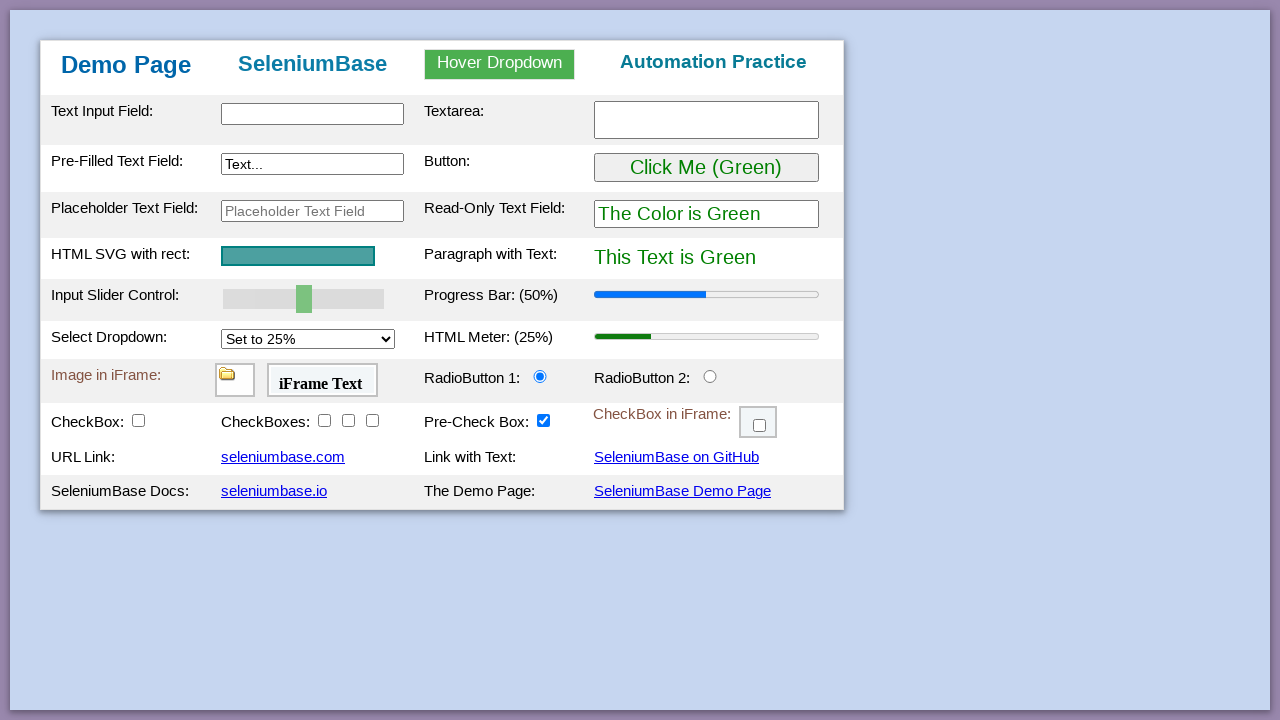

Page loaded and network became idle
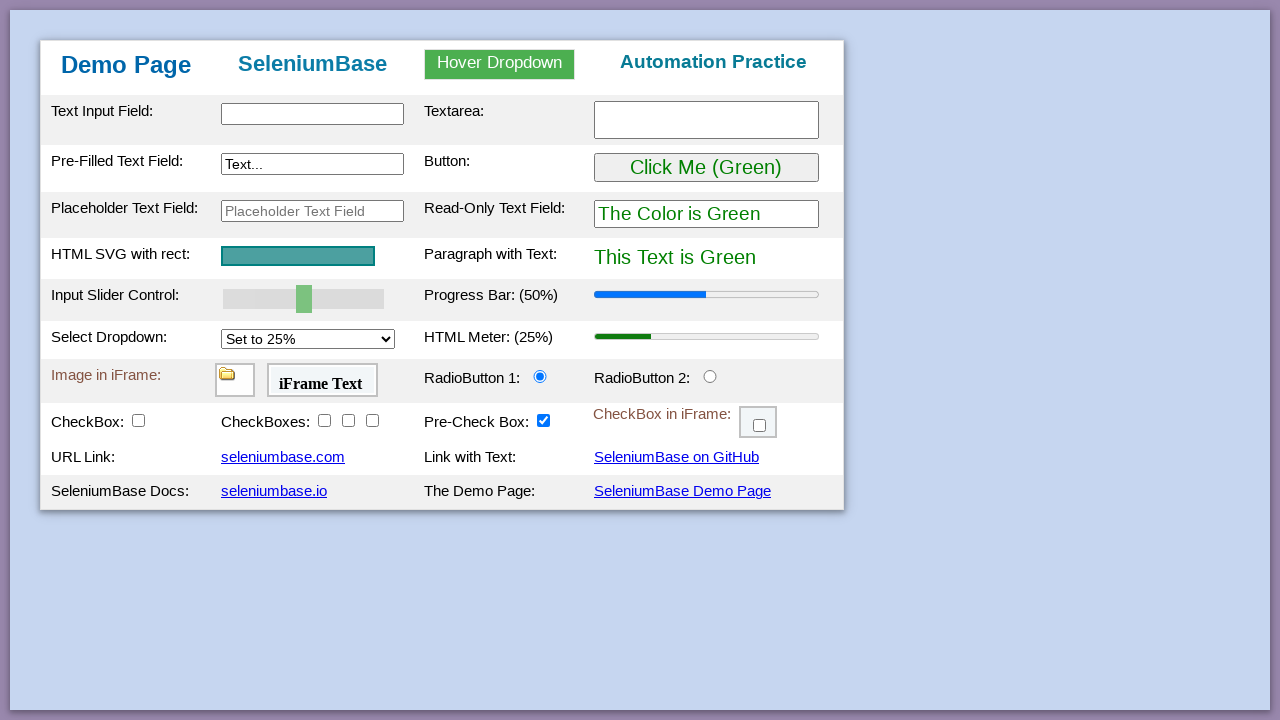

Selected 50% option from dropdown on #mySelect
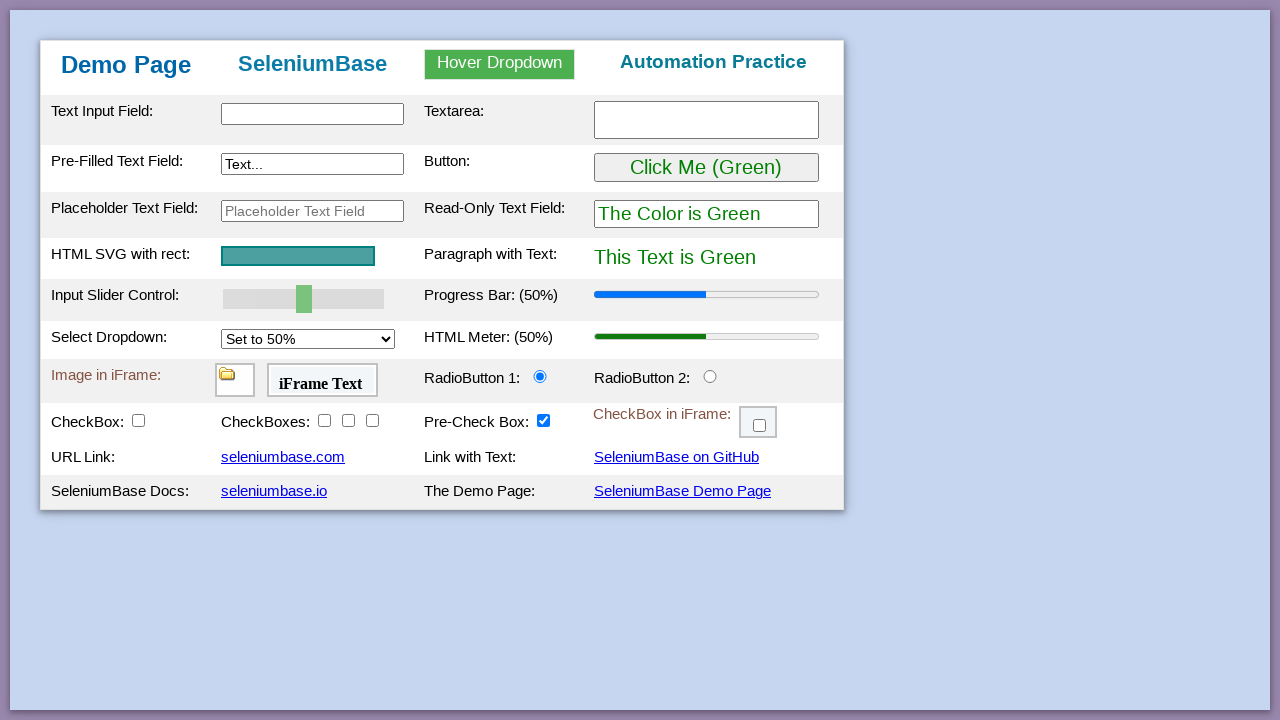

Selected 75% option from dropdown and meter updated on #mySelect
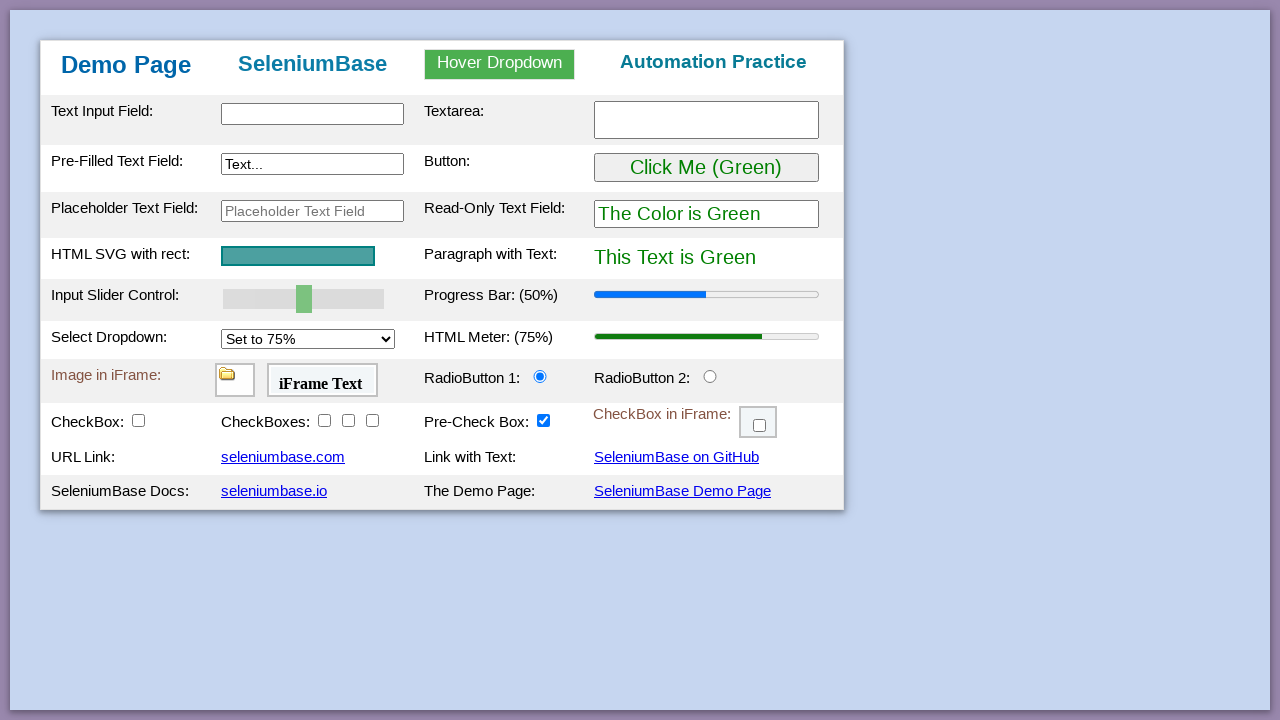

Selected 100% option from dropdown and meter updated on #mySelect
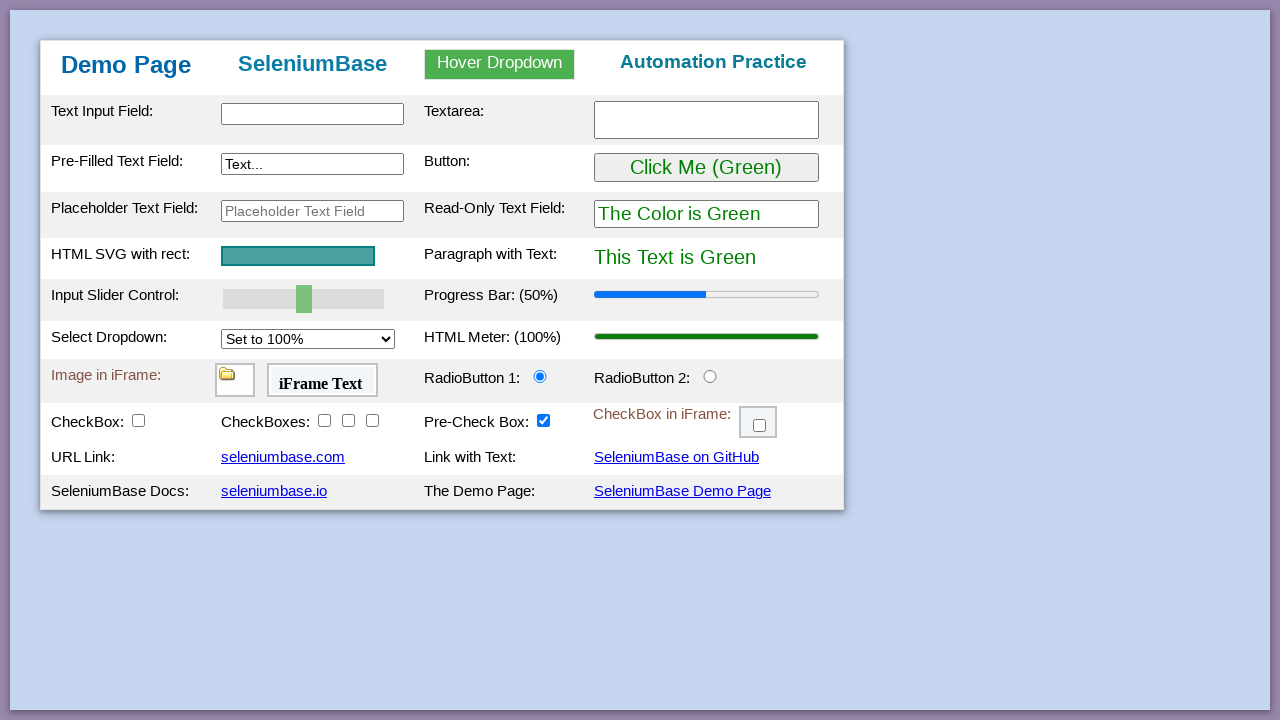

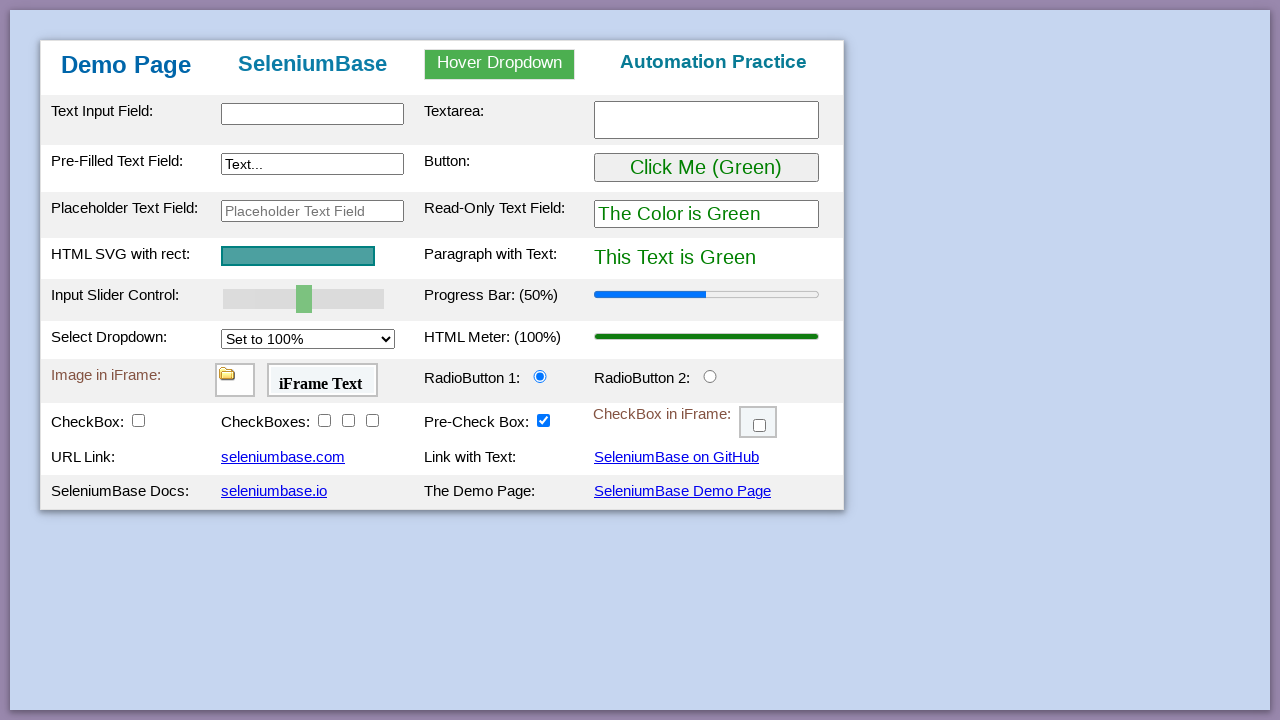